Tests nested iframe handling by switching to an outer frame, then to a nested inner frame, and clicking a button inside the nested frame

Starting URL: https://www.leafground.com/frame.xhtml

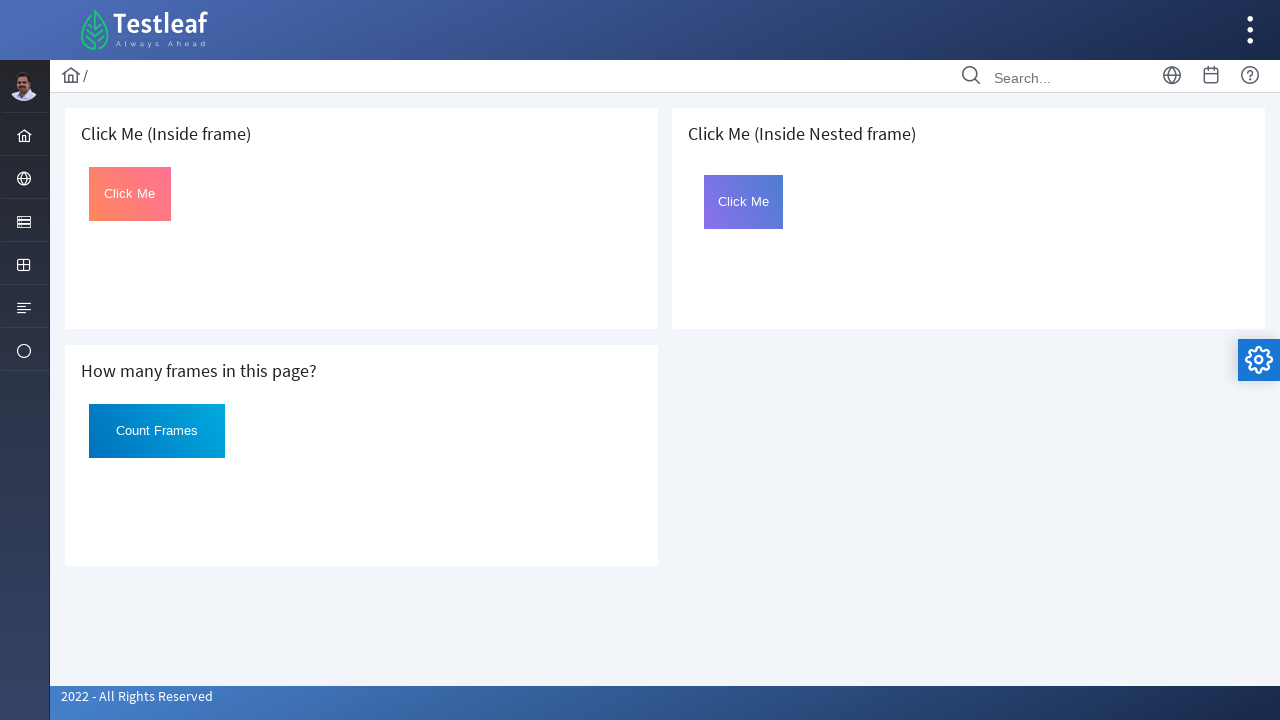

Located the third iframe (outer frame)
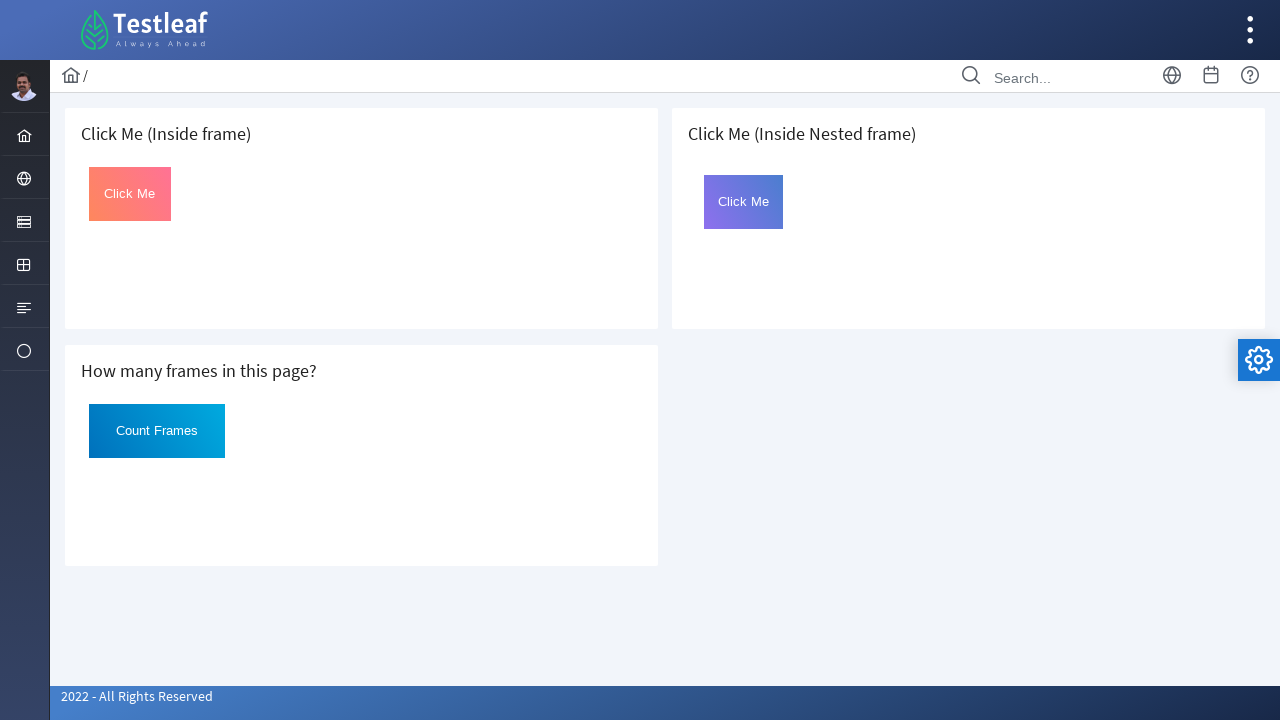

Located the nested iframe (frame2) within the outer frame
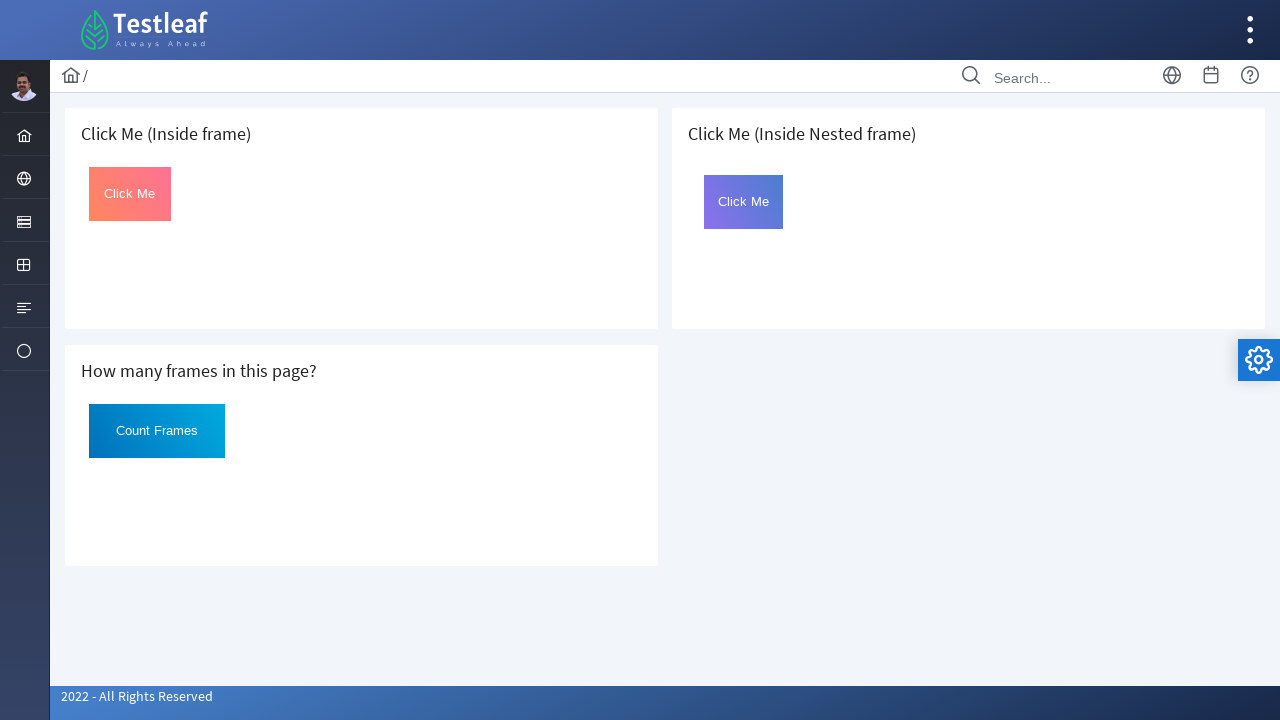

Clicked the button inside the nested frame at (744, 202) on iframe >> nth=2 >> internal:control=enter-frame >> iframe#frame2 >> internal:con
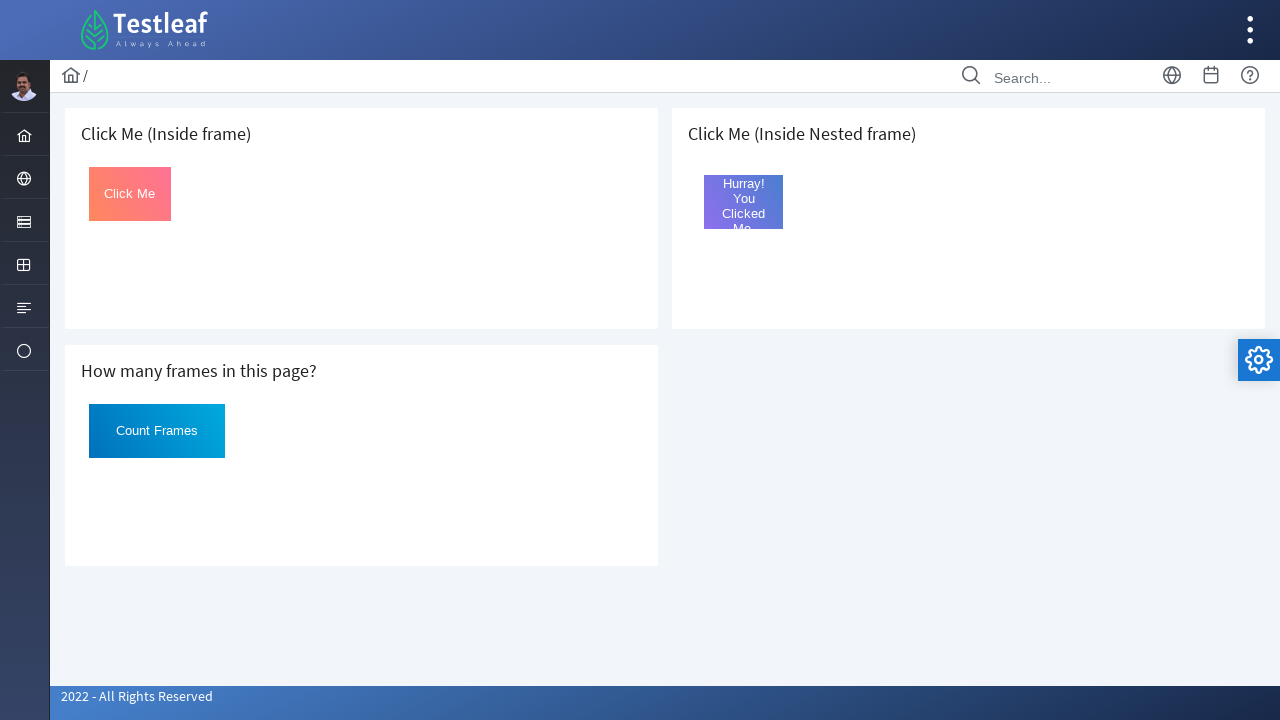

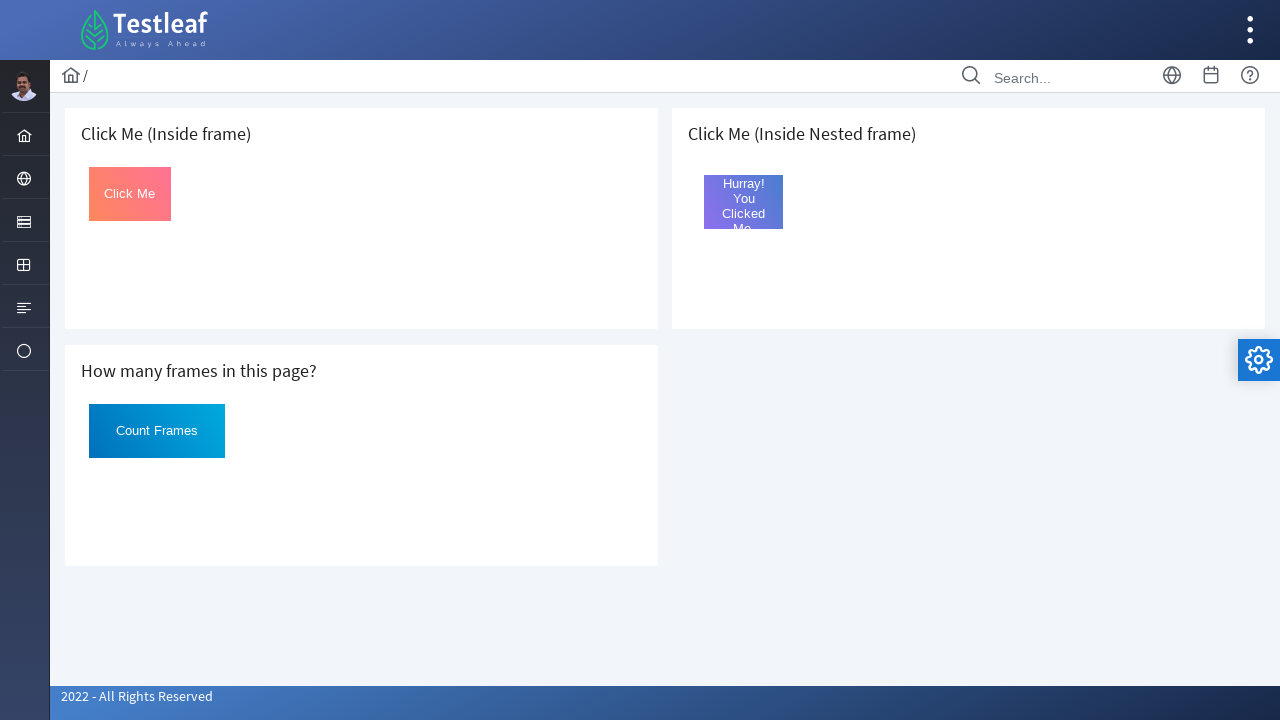